Tests mouse events on a training page by performing left clicks, double clicks, and right clicks on various elements, then interacting with a context menu.

Starting URL: https://training-support.net/webelements/mouse-events

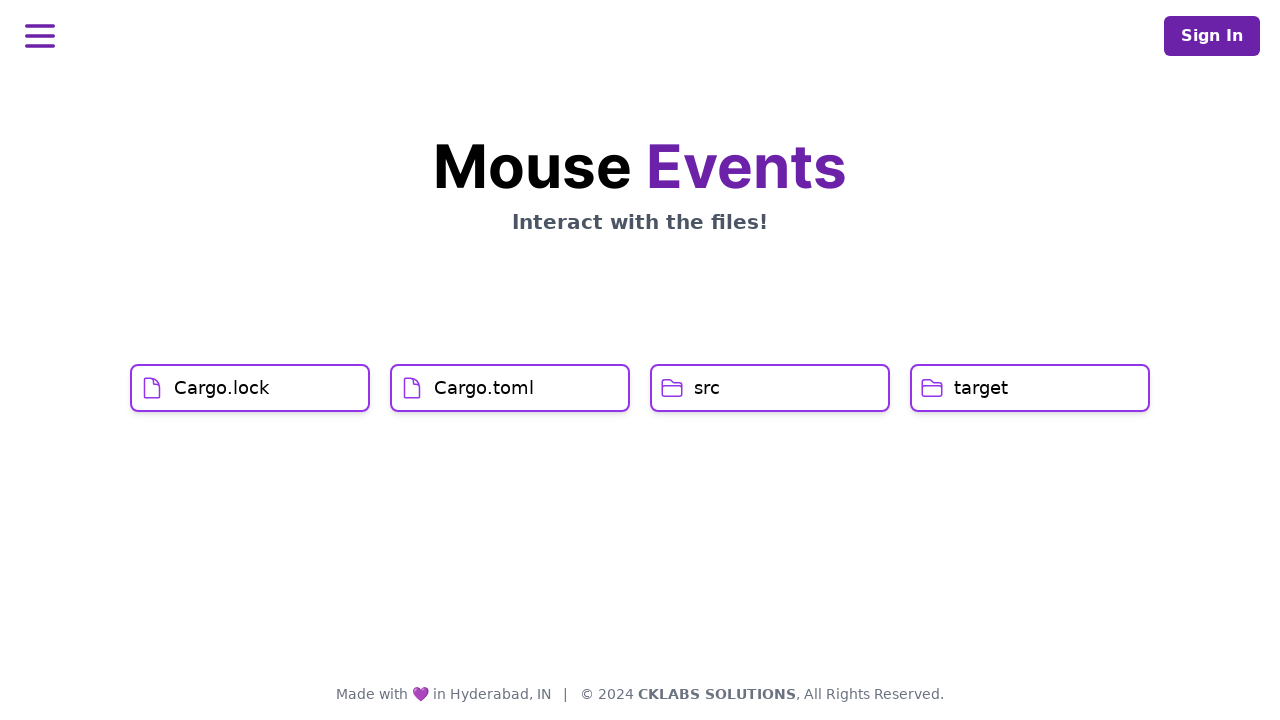

Navigated to mouse events training page
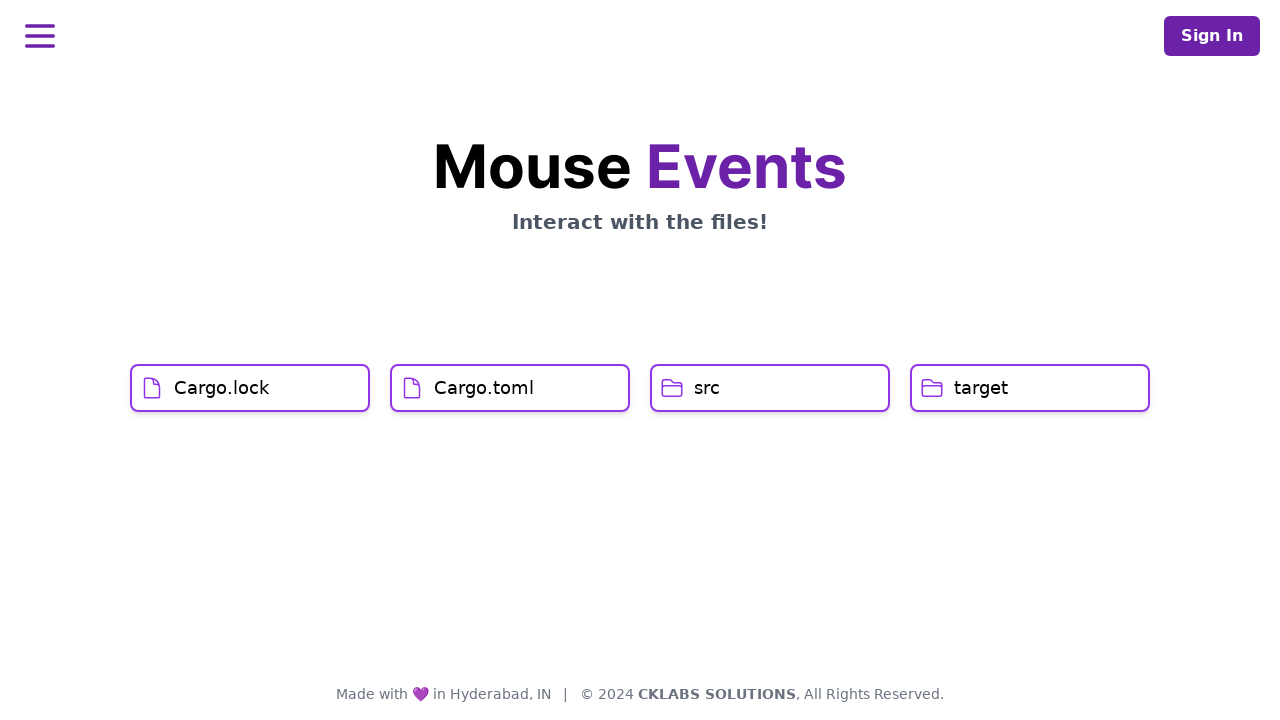

Left clicked on Cargo.lock element at (222, 388) on xpath=//h1[text()='Cargo.lock']
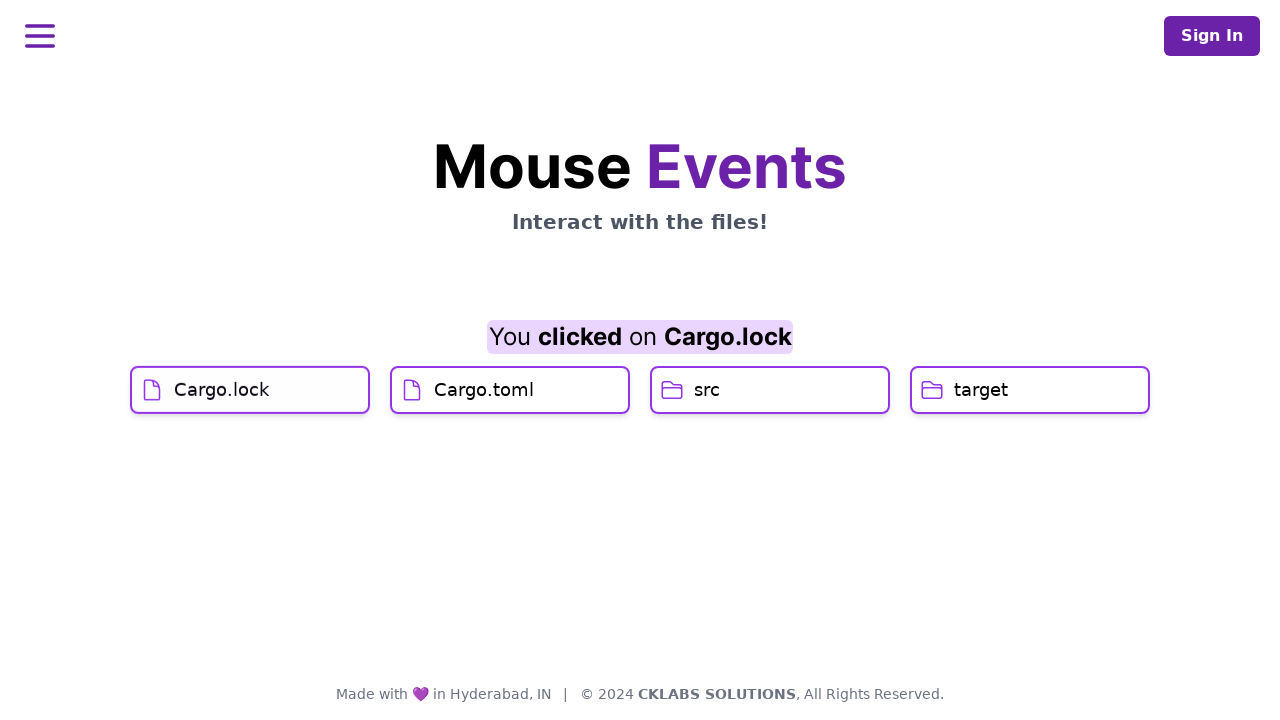

Left clicked on Cargo.toml element at (484, 420) on xpath=//h1[text()='Cargo.toml']
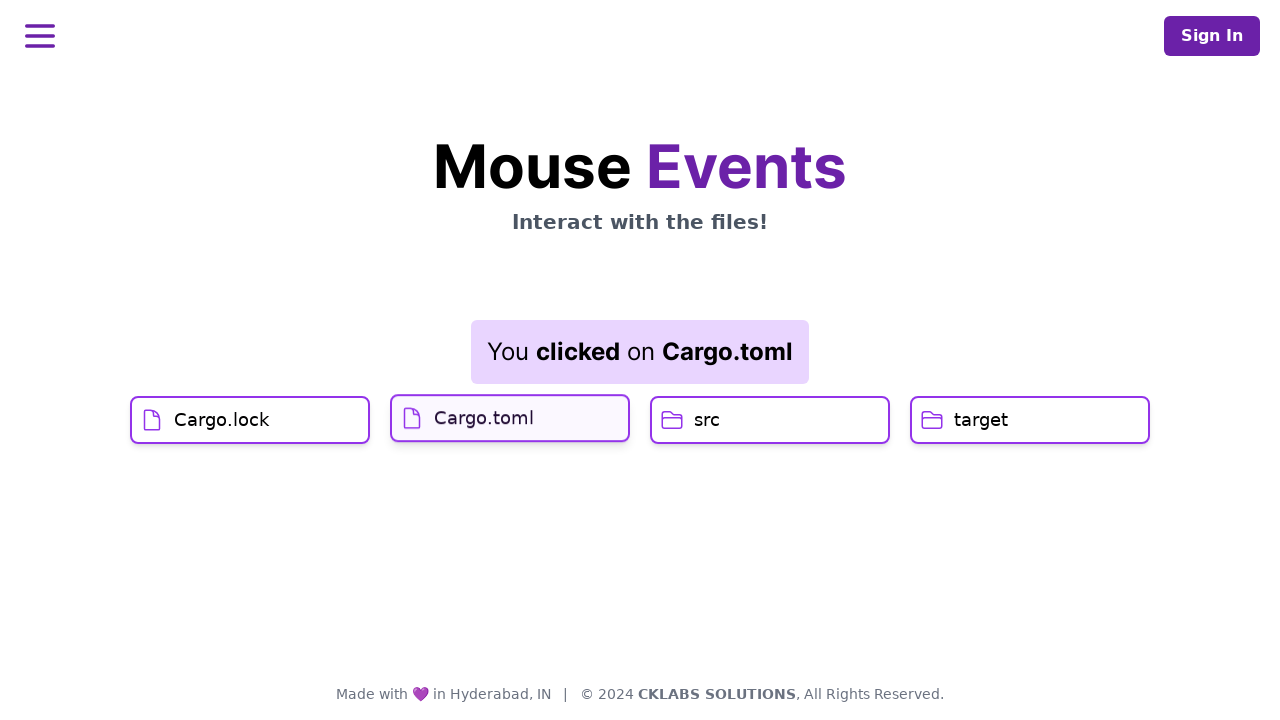

Result element loaded after Cargo.toml click
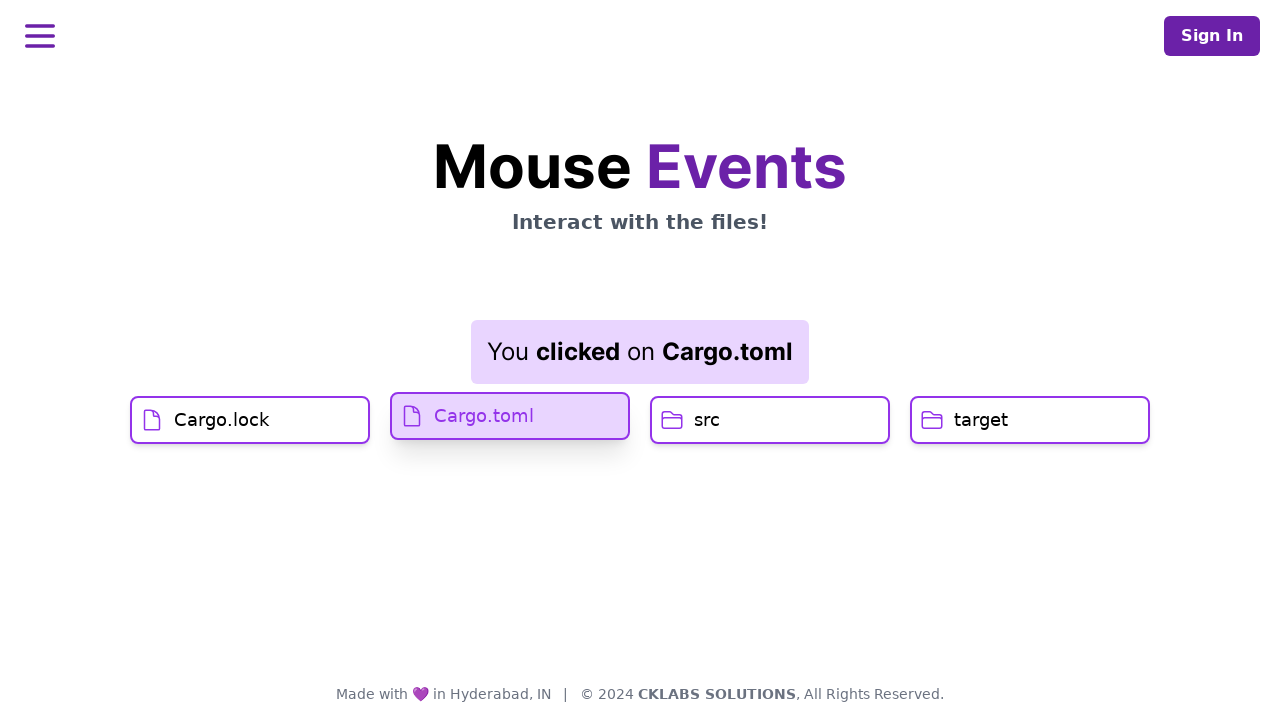

Double clicked on src element at (707, 420) on xpath=//h1[text()='src']
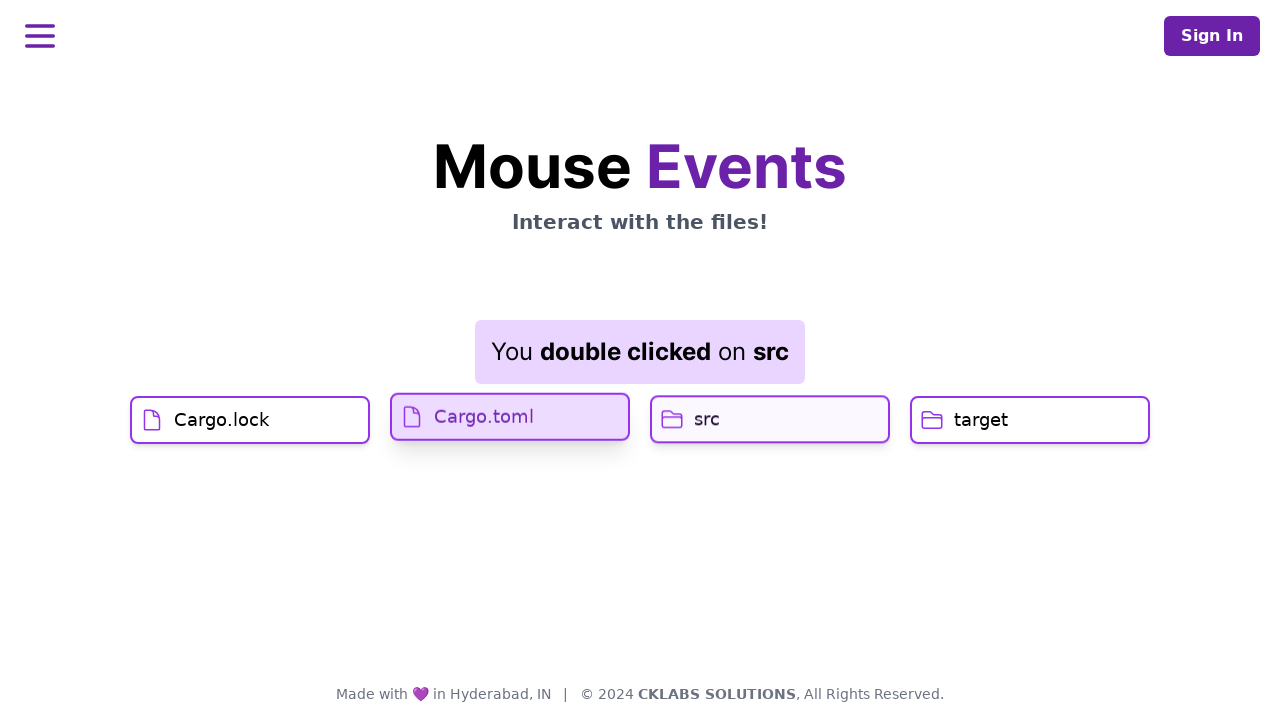

Right clicked on target element to open context menu at (981, 420) on //h1[text()='target']
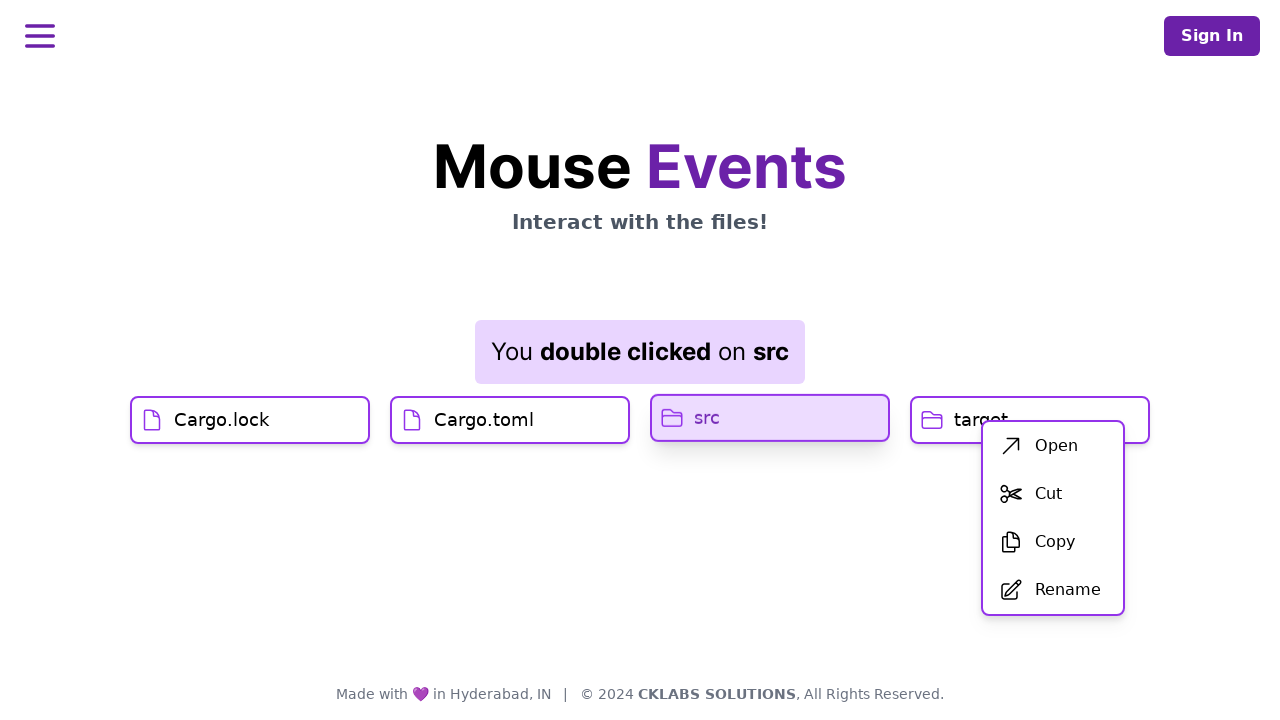

Clicked on first item in context menu at (1053, 446) on xpath=//div[@id='menu']/div/ul/li[1]
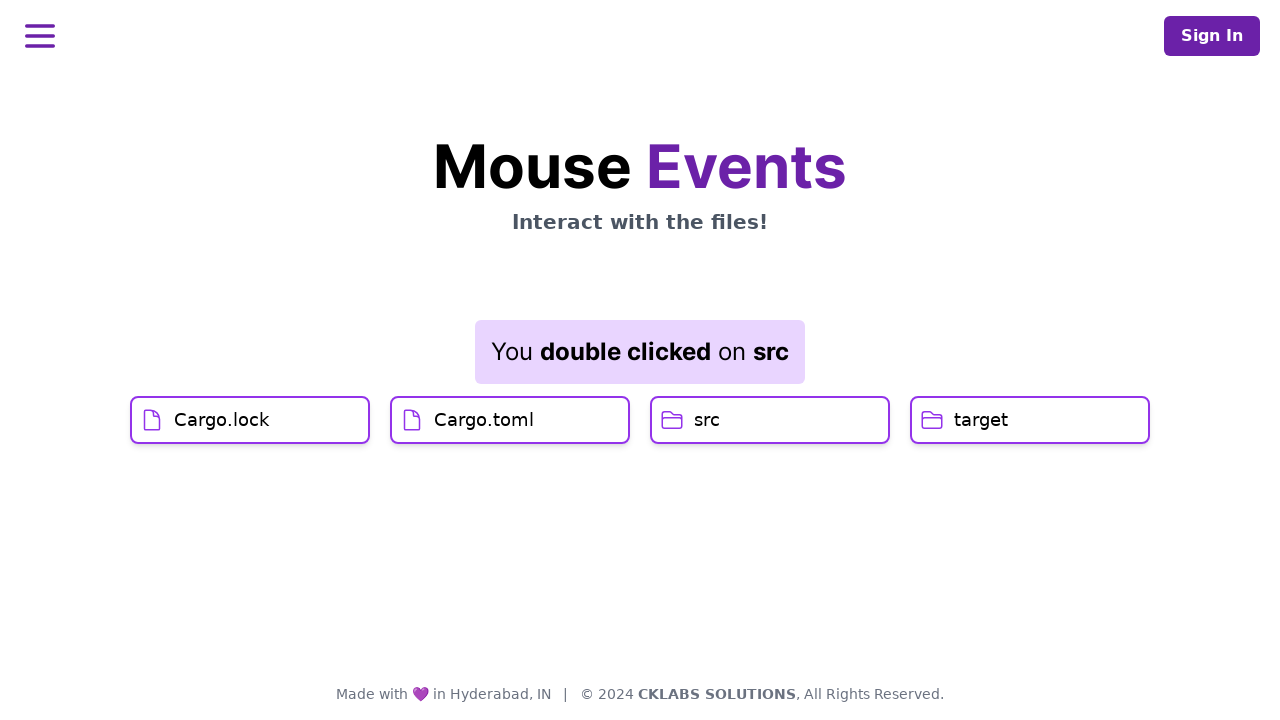

Result element updated after context menu selection
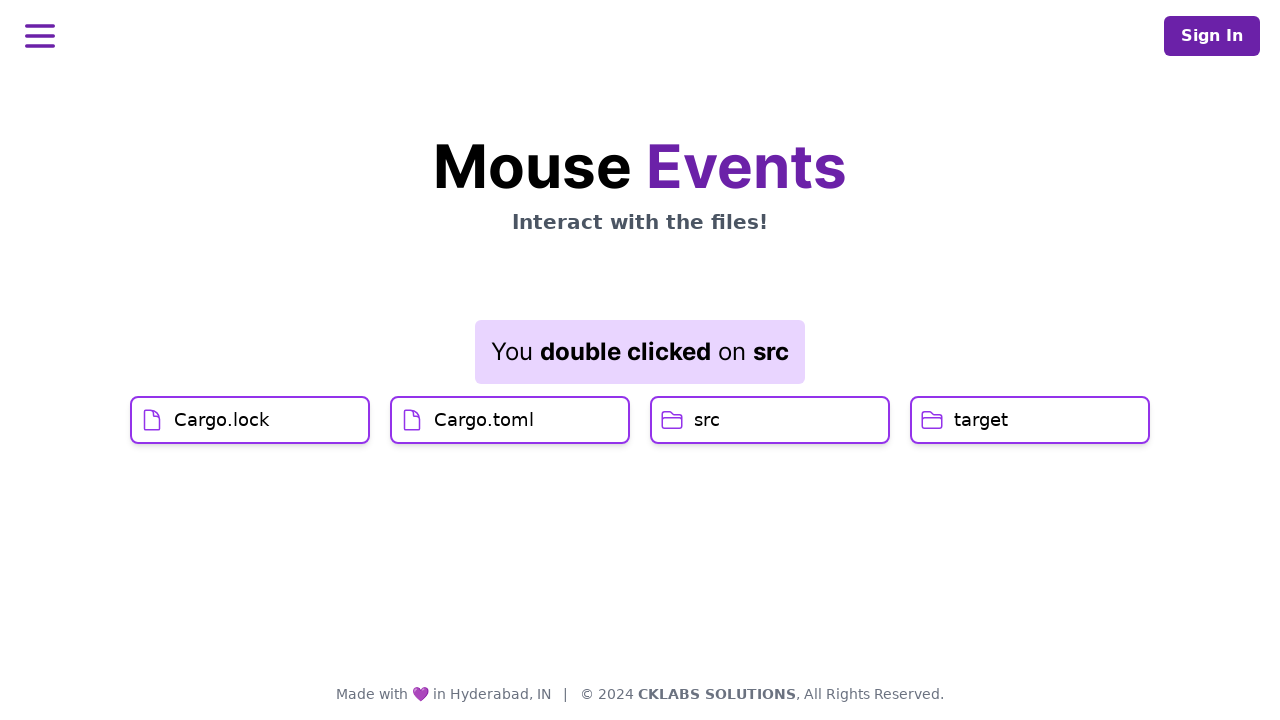

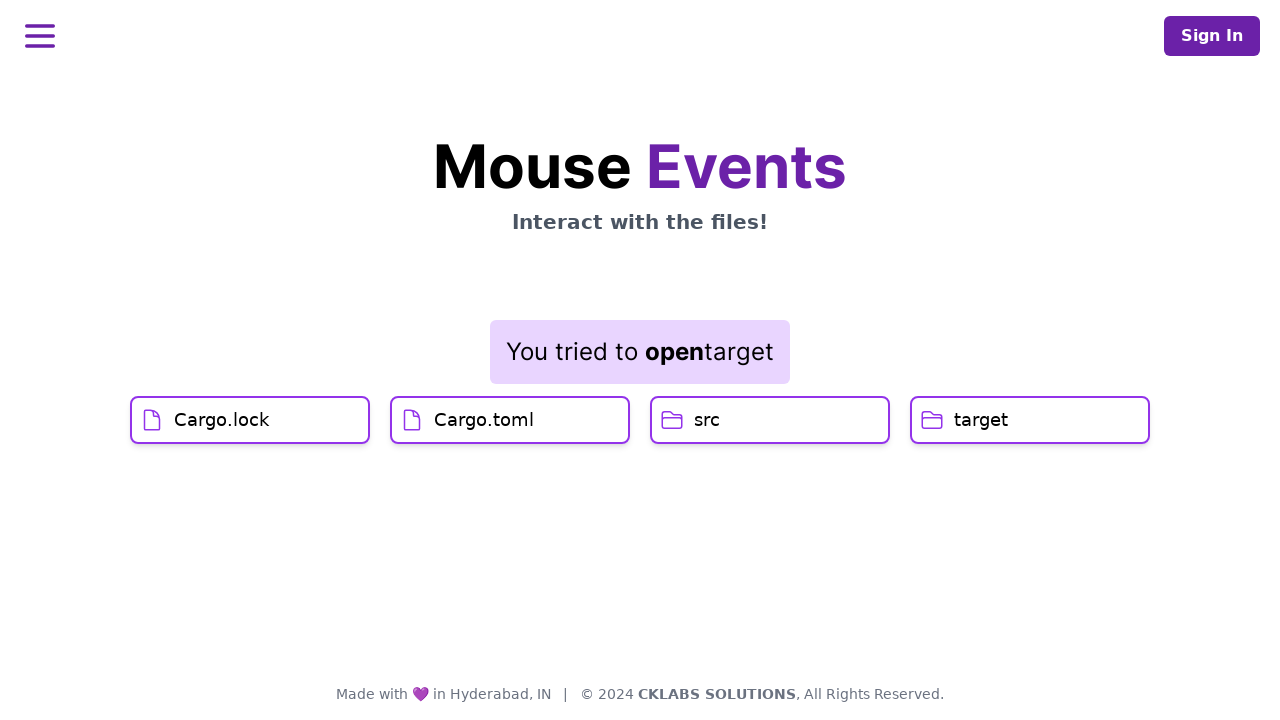